Tests calculator addition with negative numbers: -1 + -9.99 with integers-only mode, expecting -10

Starting URL: https://testsheepnz.github.io/BasicCalculator.html#main-body

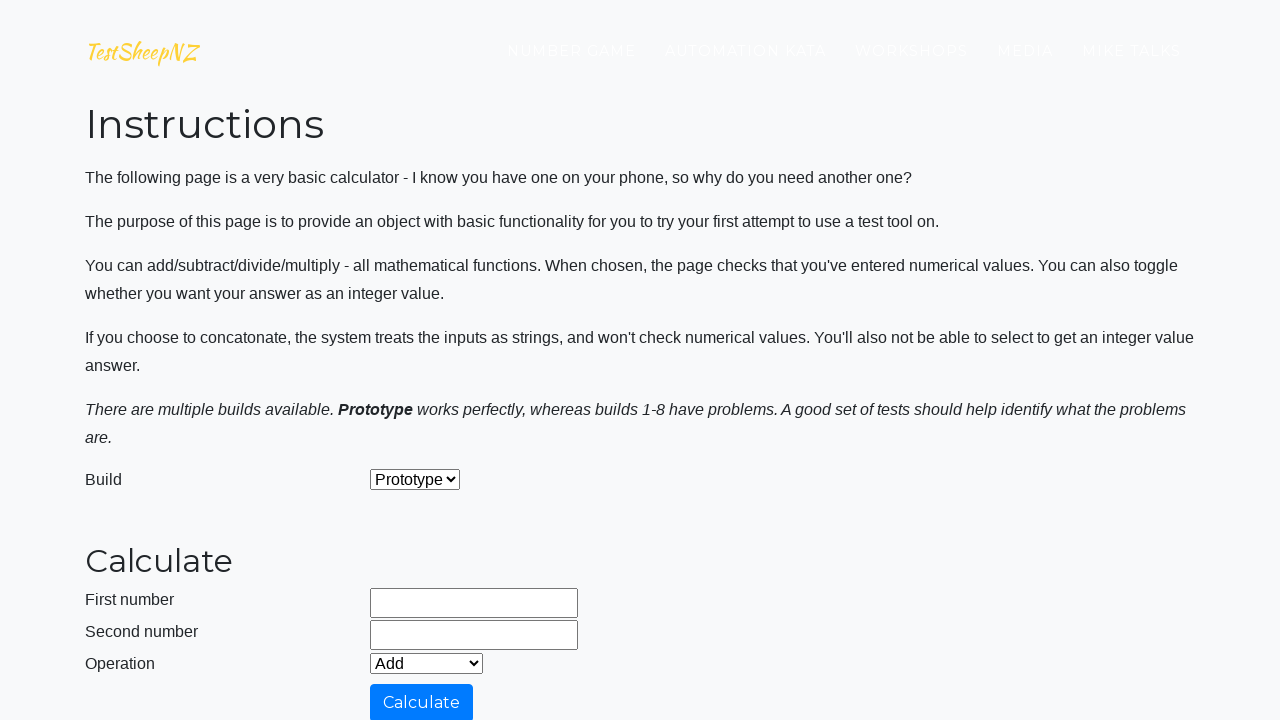

Cleared first number field on #number1Field
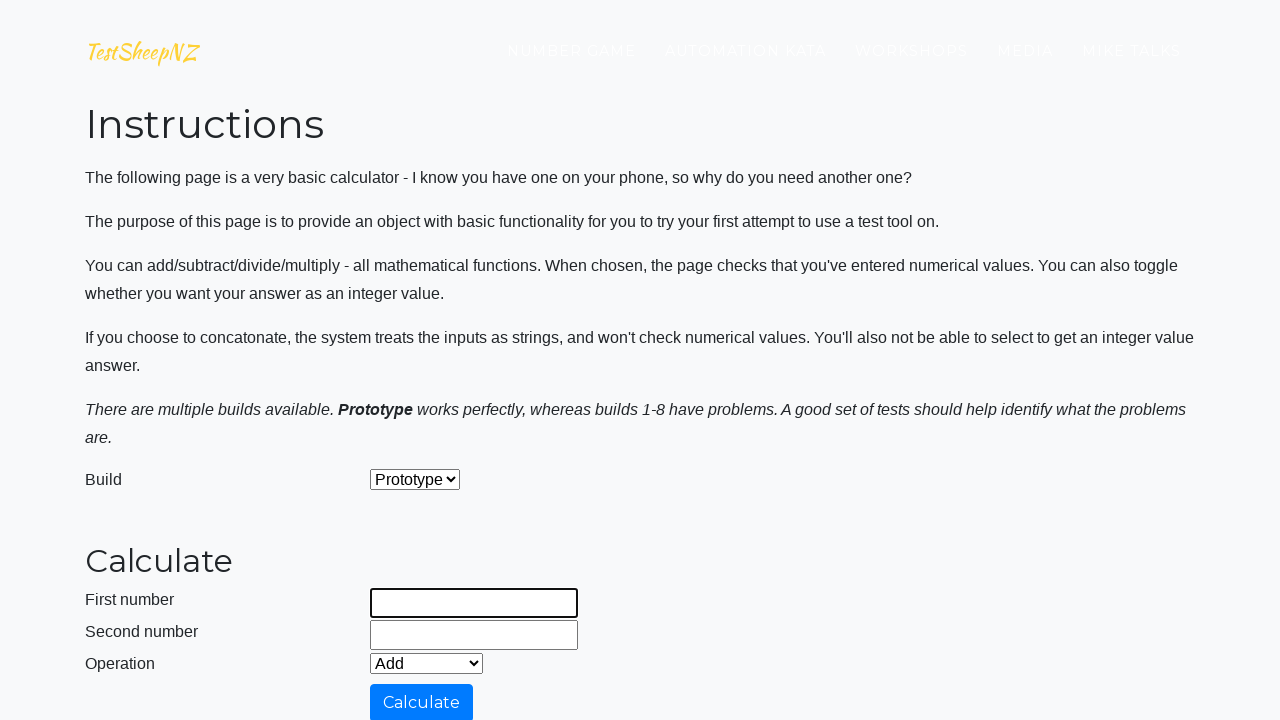

Filled first number field with -1 on #number1Field
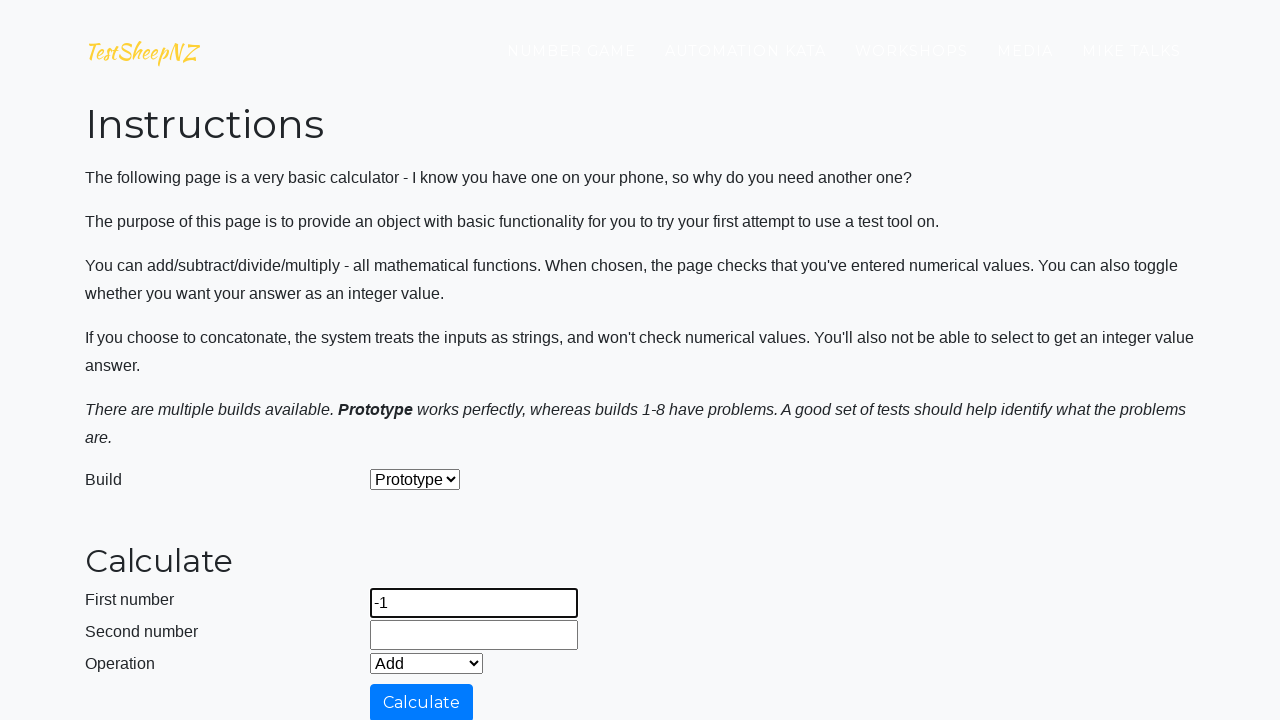

Cleared second number field on #number2Field
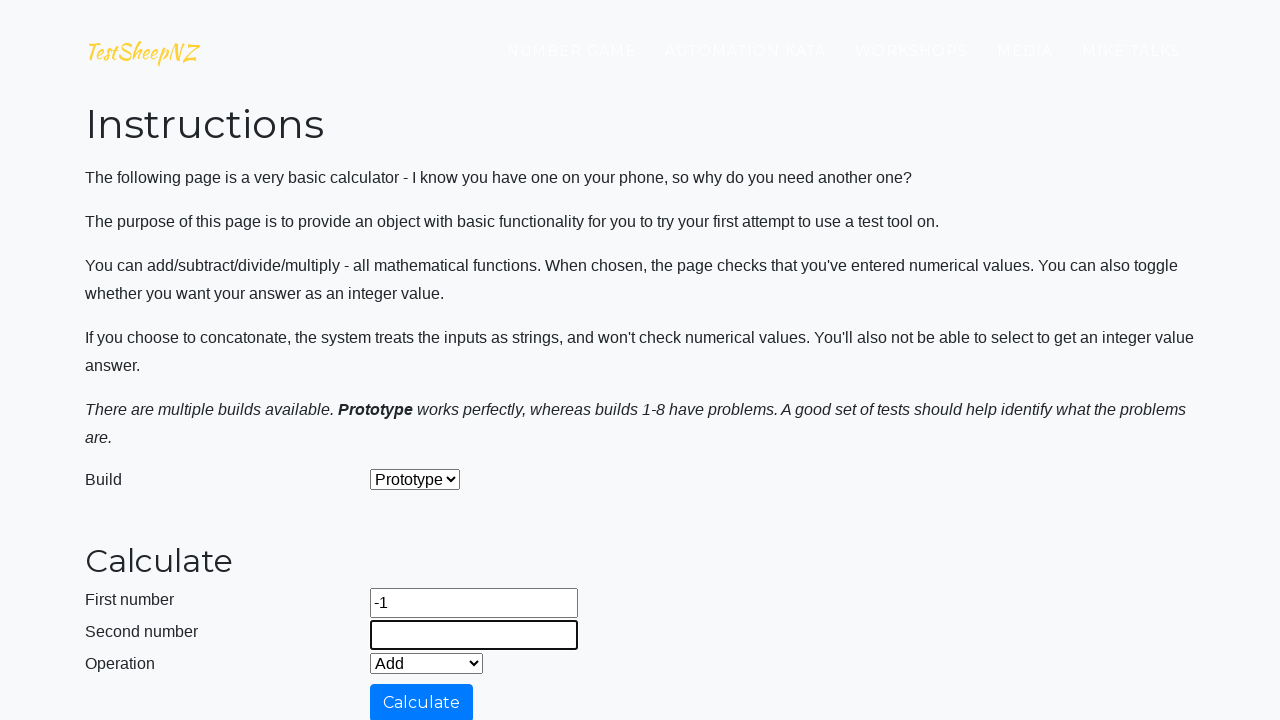

Filled second number field with -9.99 on #number2Field
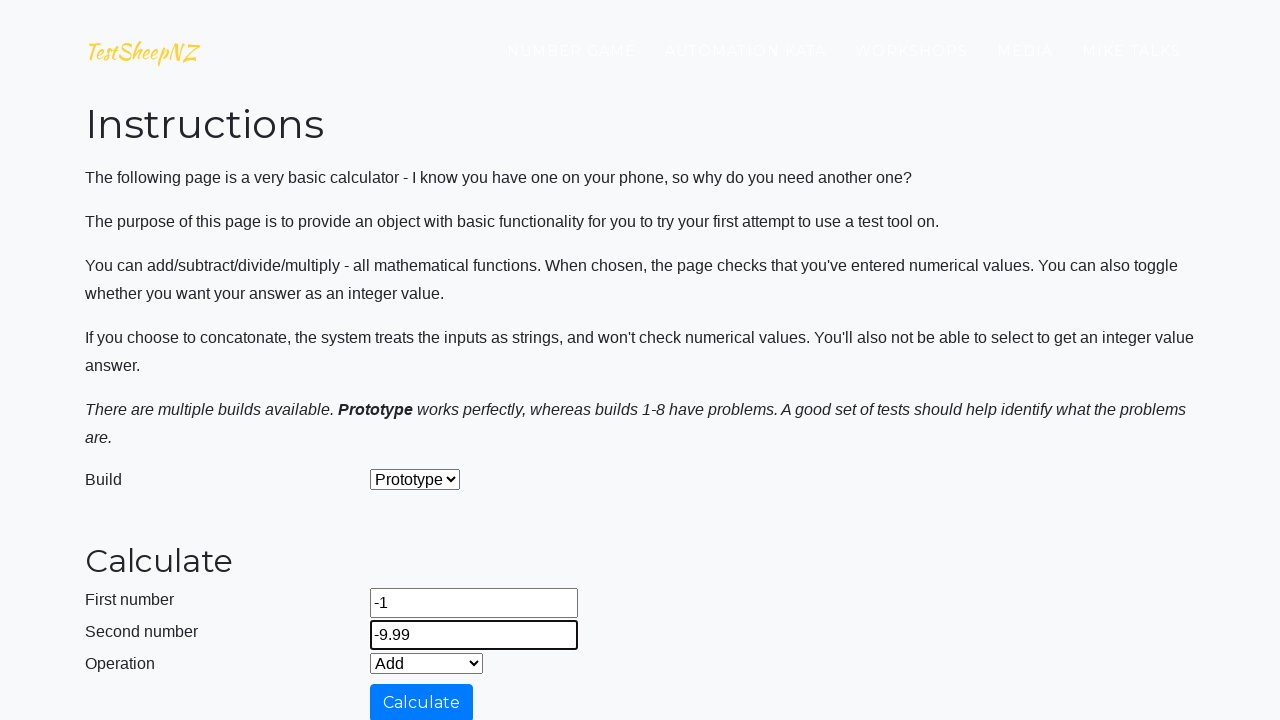

Checked integers-only mode checkbox at (376, 428) on #integerSelect
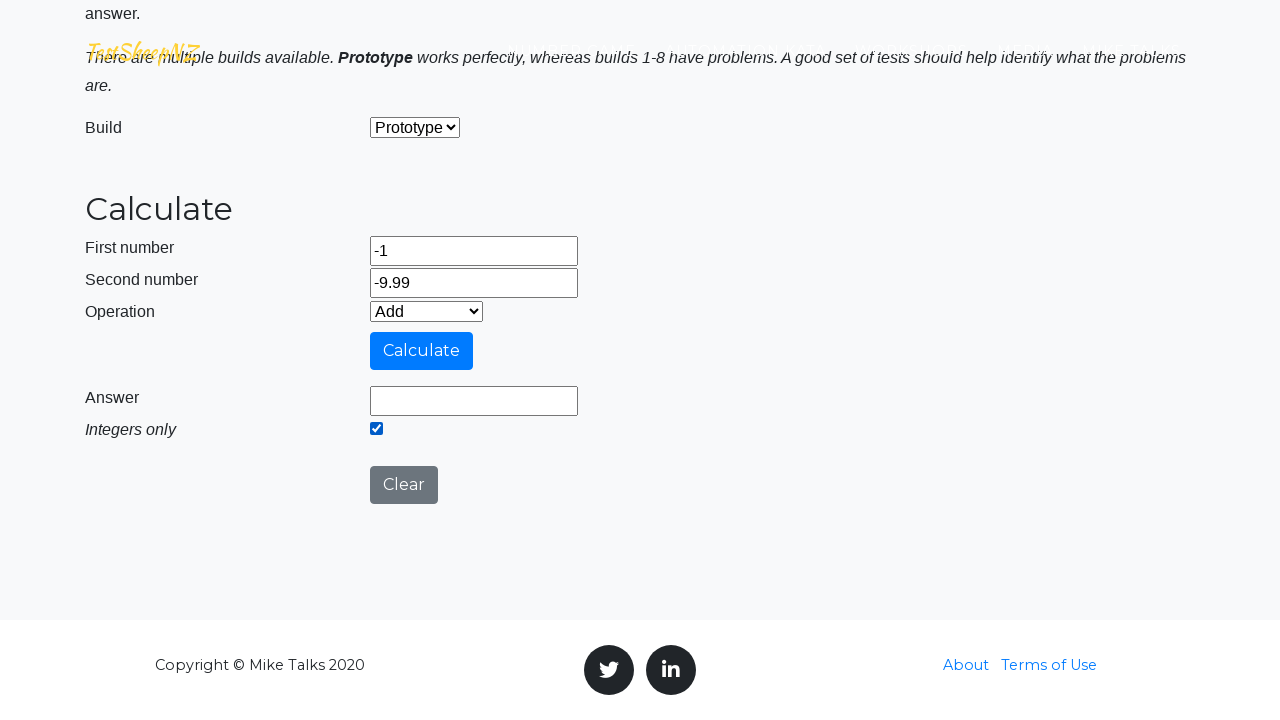

Clicked calculate button at (422, 351) on #calculateButton
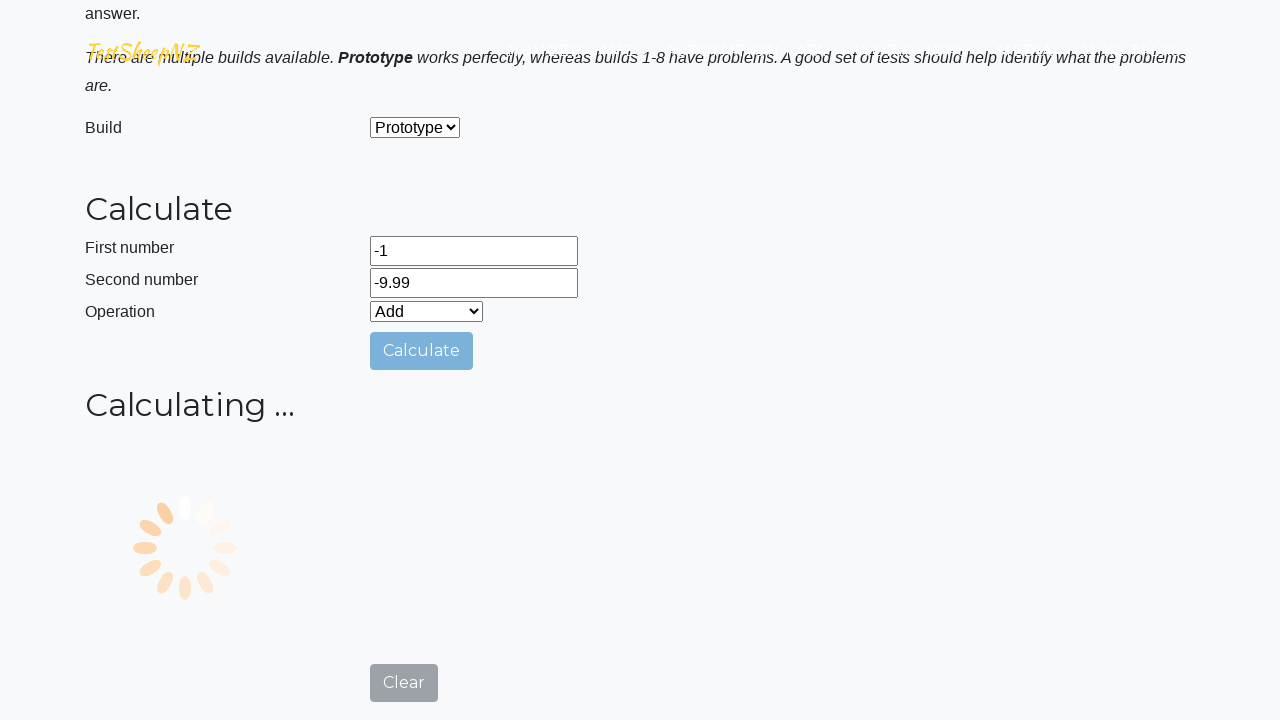

Answer field loaded and visible
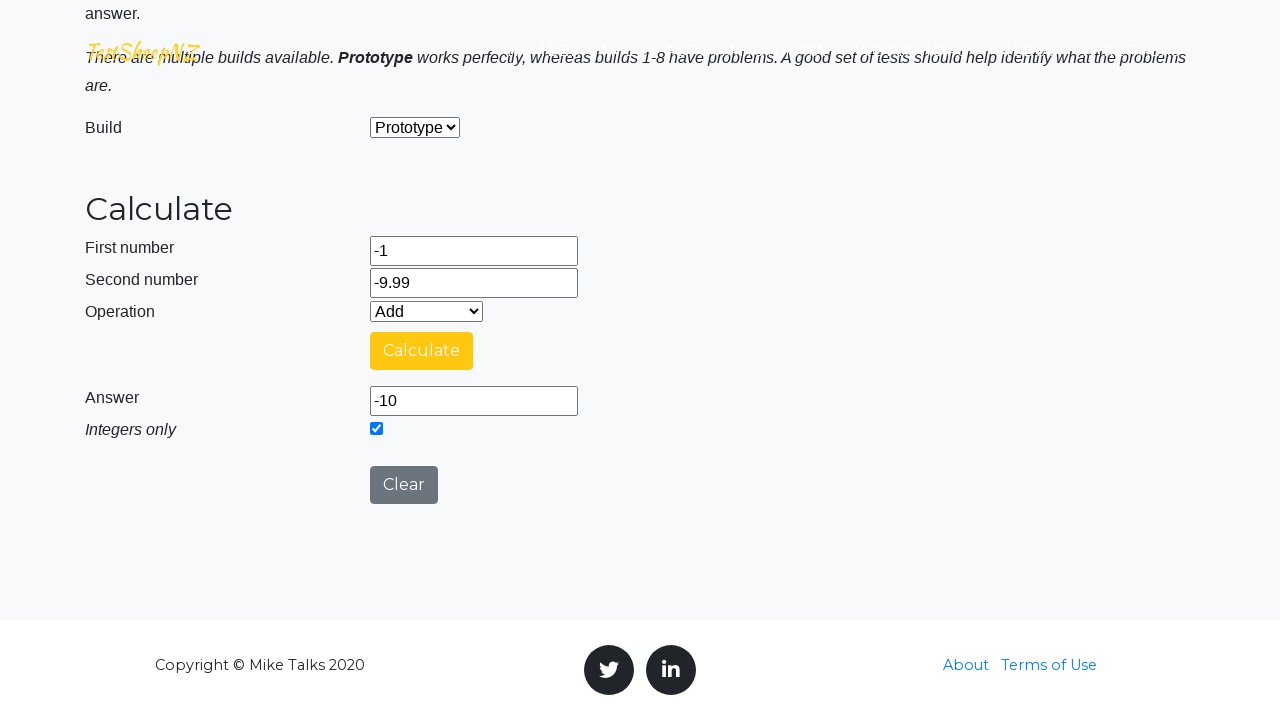

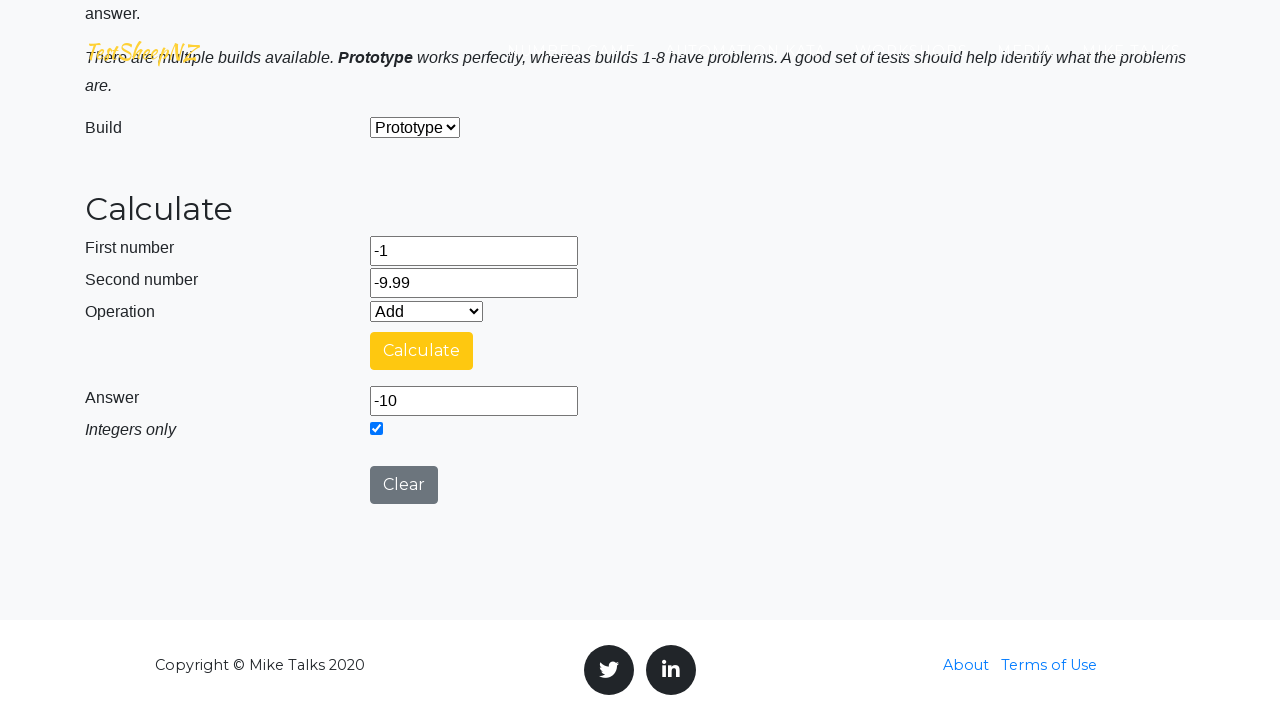